Tests finding various elements on the page using different locator strategies

Starting URL: https://telranedu.web.app

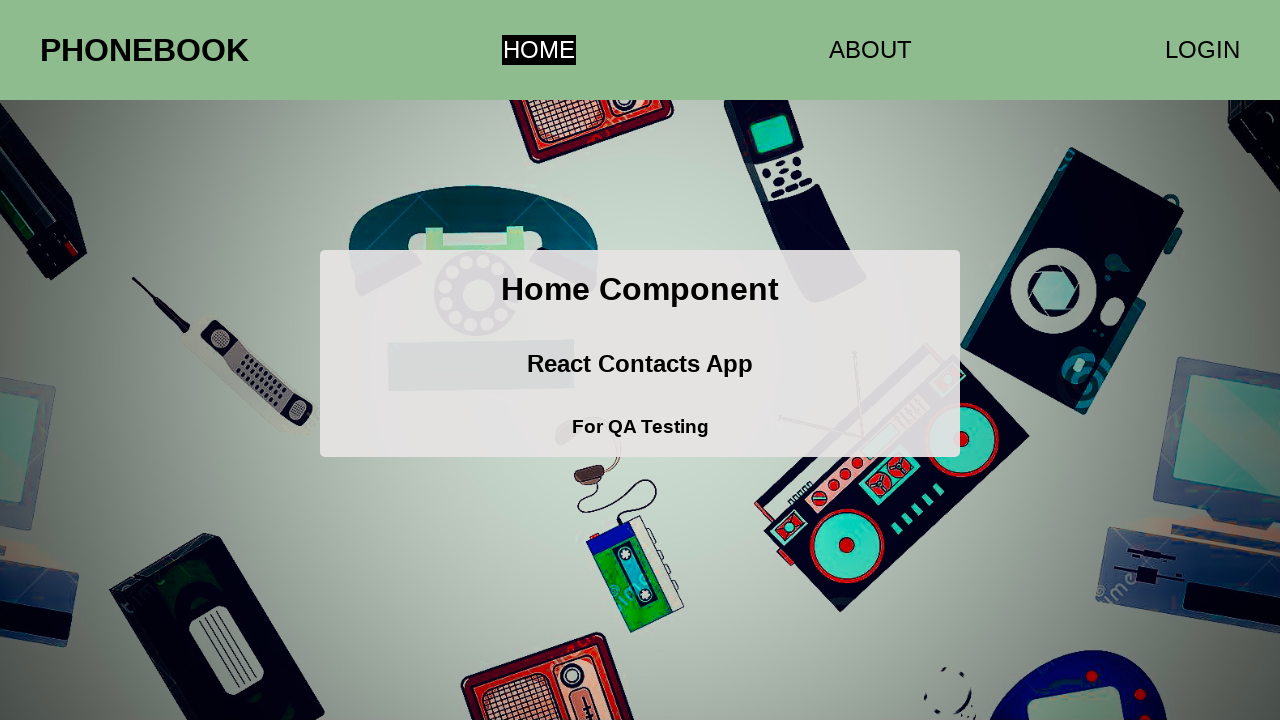

Clicked on HOME link at (539, 50) on text=HOME
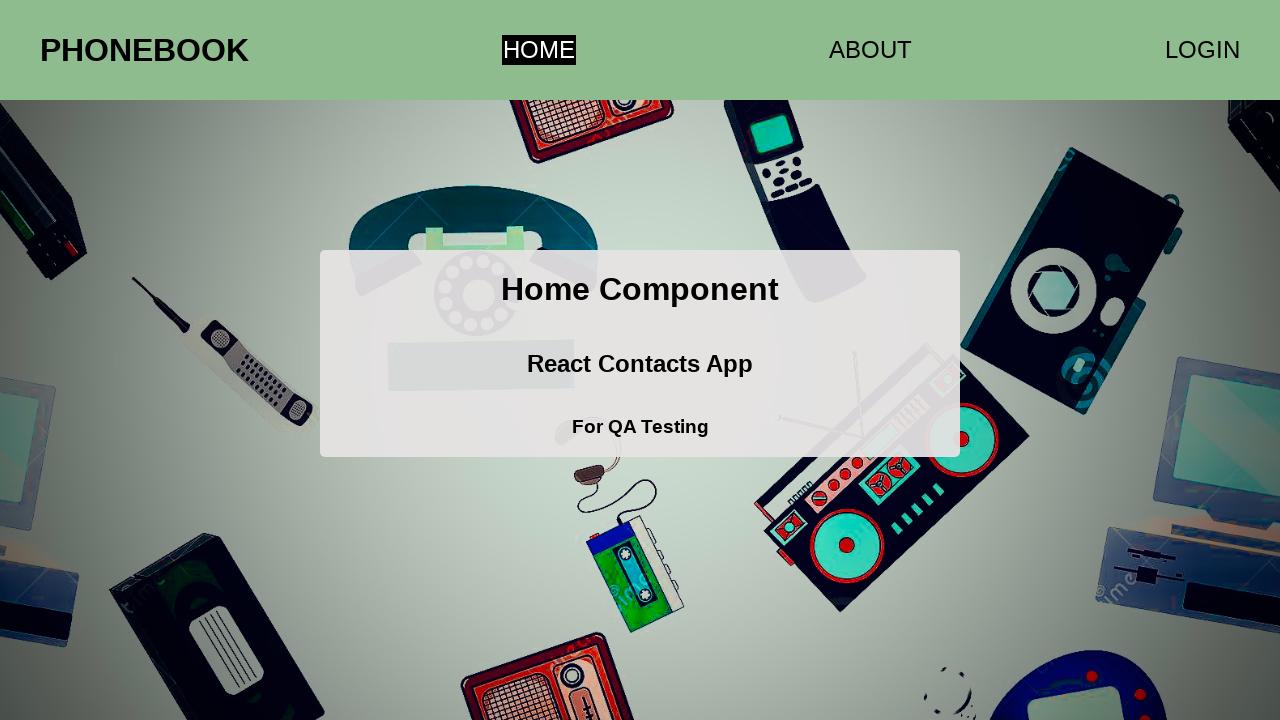

Clicked on ABOUT link at (870, 50) on text=ABOUT
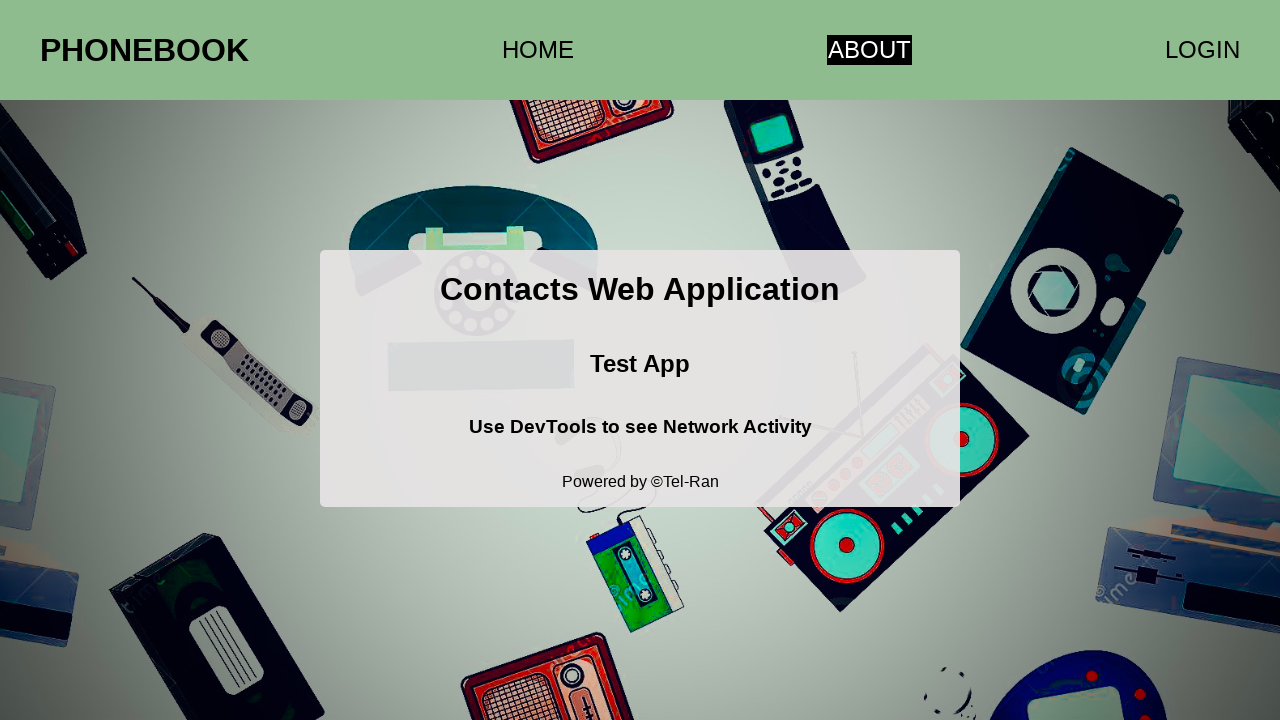

Clicked on partial link text 'HO' at (144, 50) on text=HO
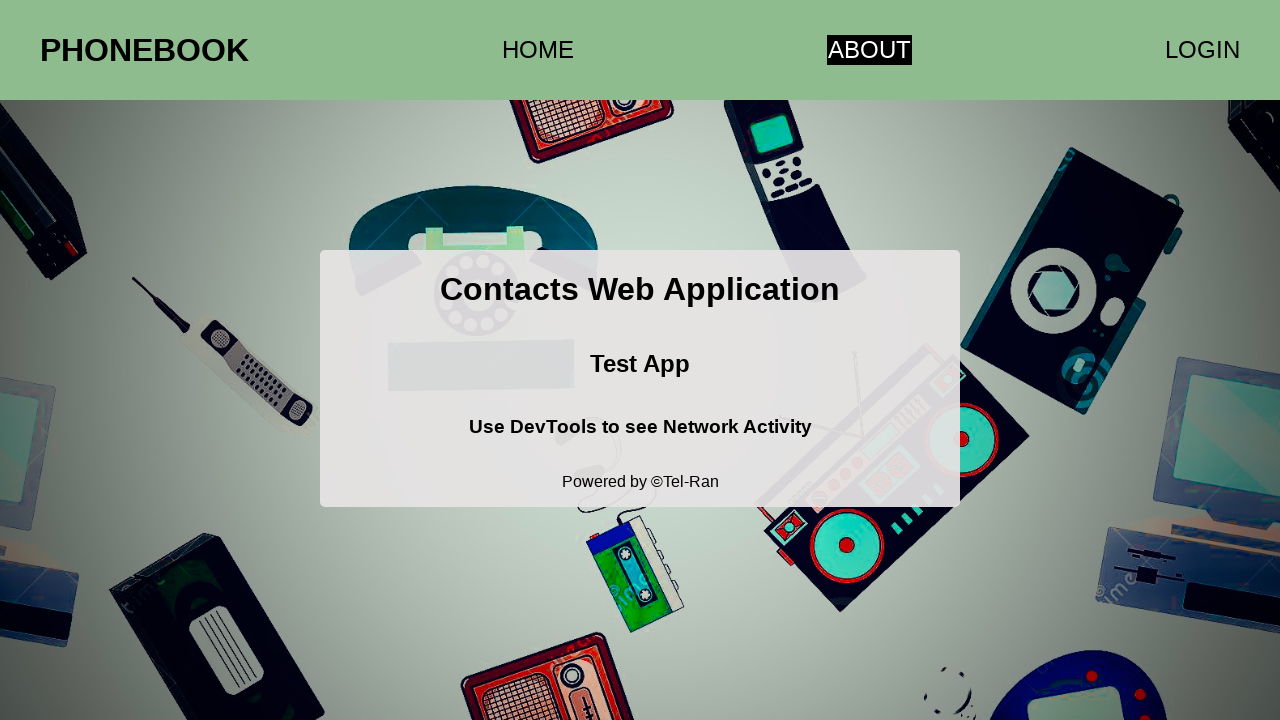

Container element loaded and verified
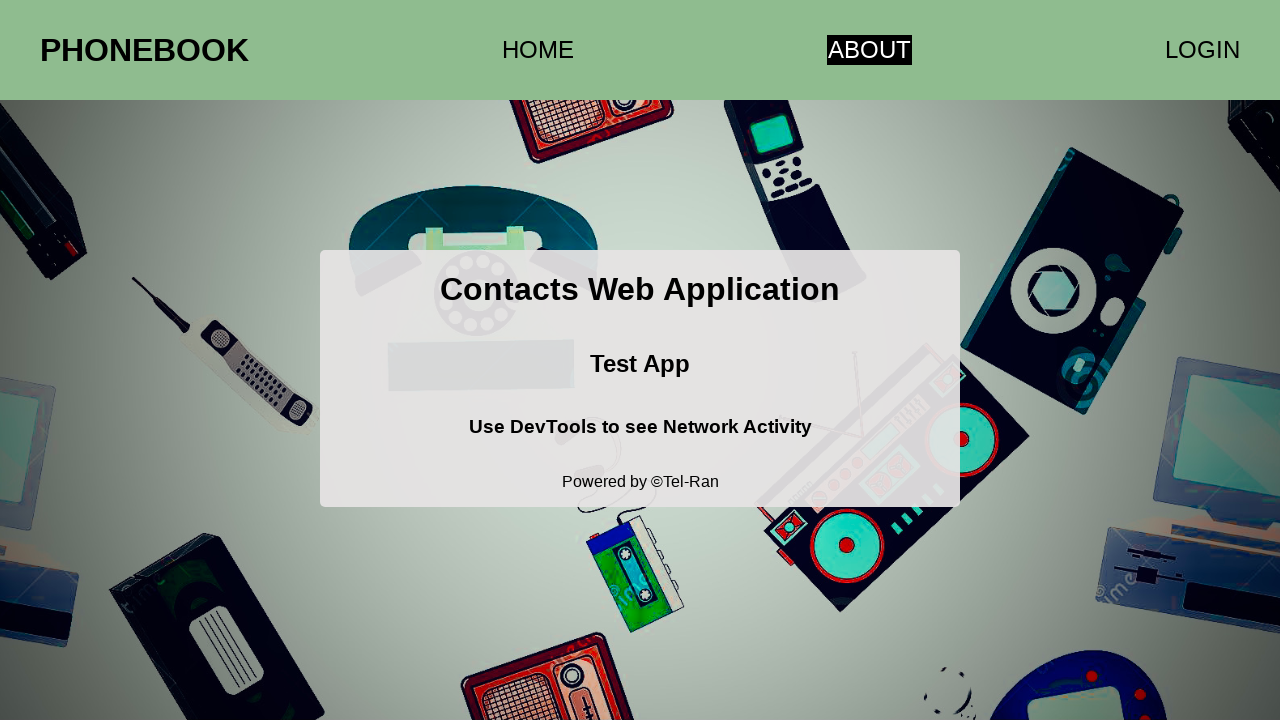

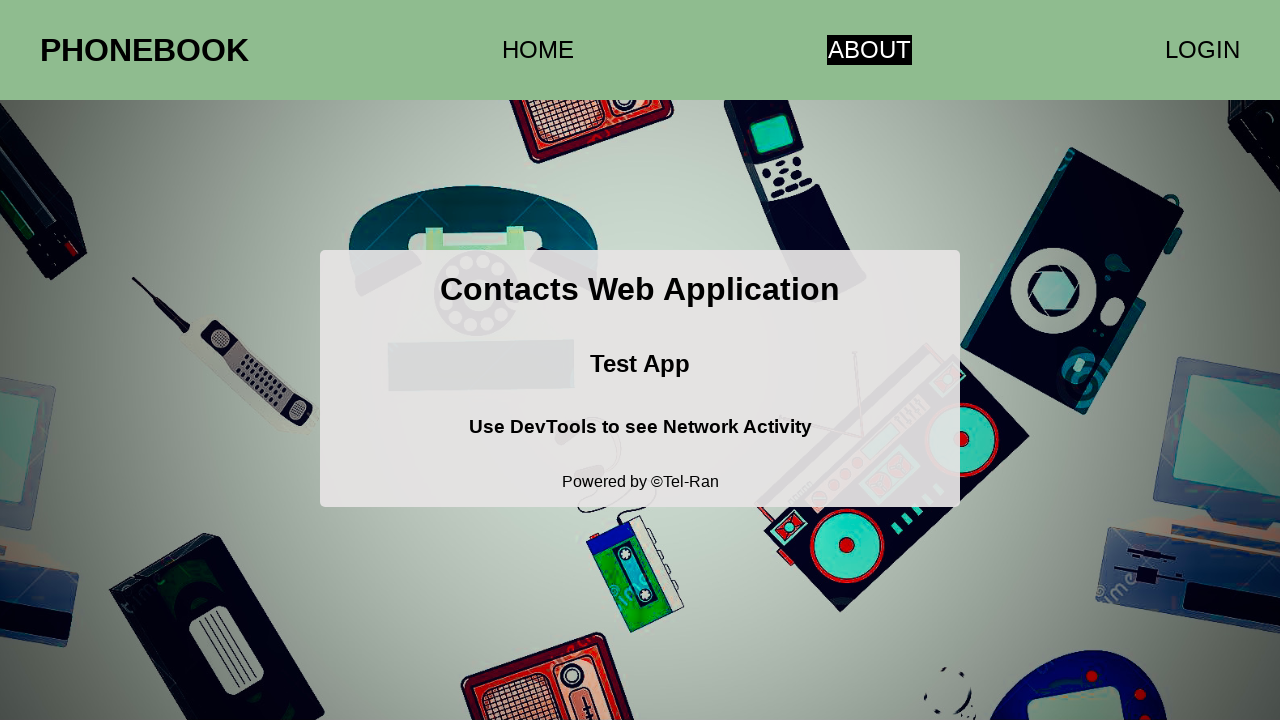